Tests that the complete all checkbox updates state when individual items are completed or cleared

Starting URL: https://demo.playwright.dev/todomvc

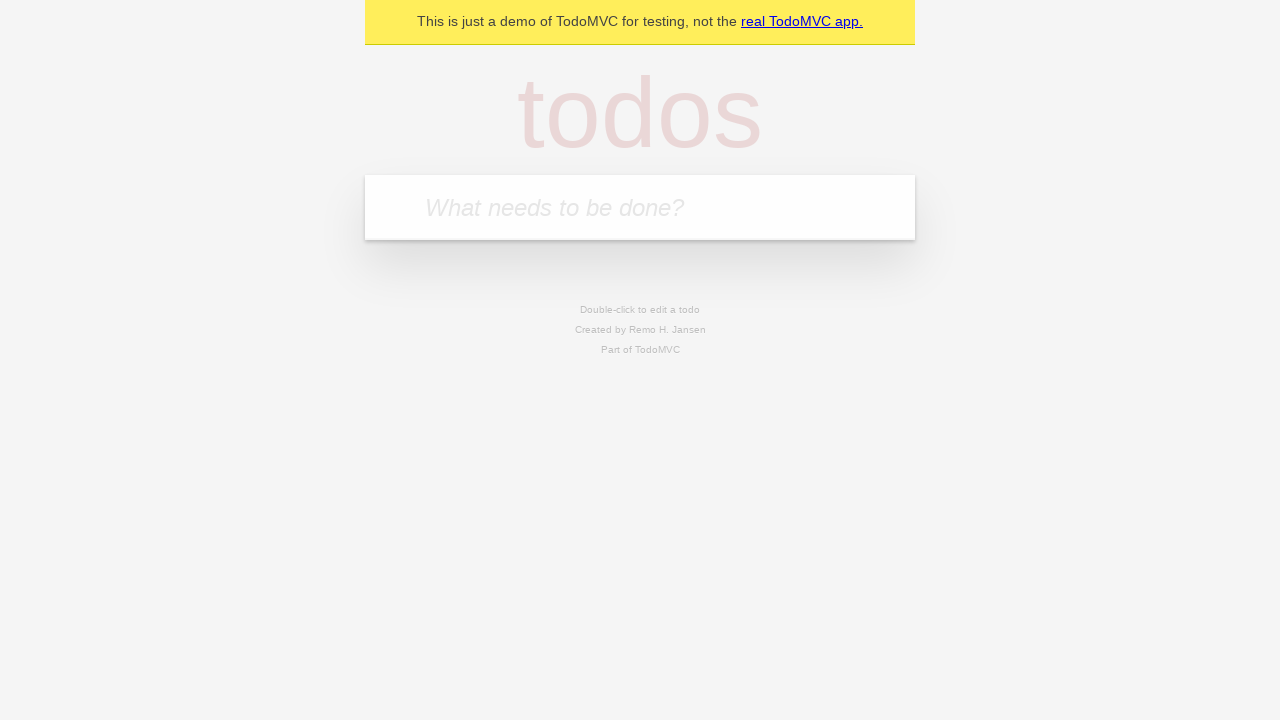

Filled new todo input with 'buy some cheese' on internal:attr=[placeholder="What needs to be done?"i]
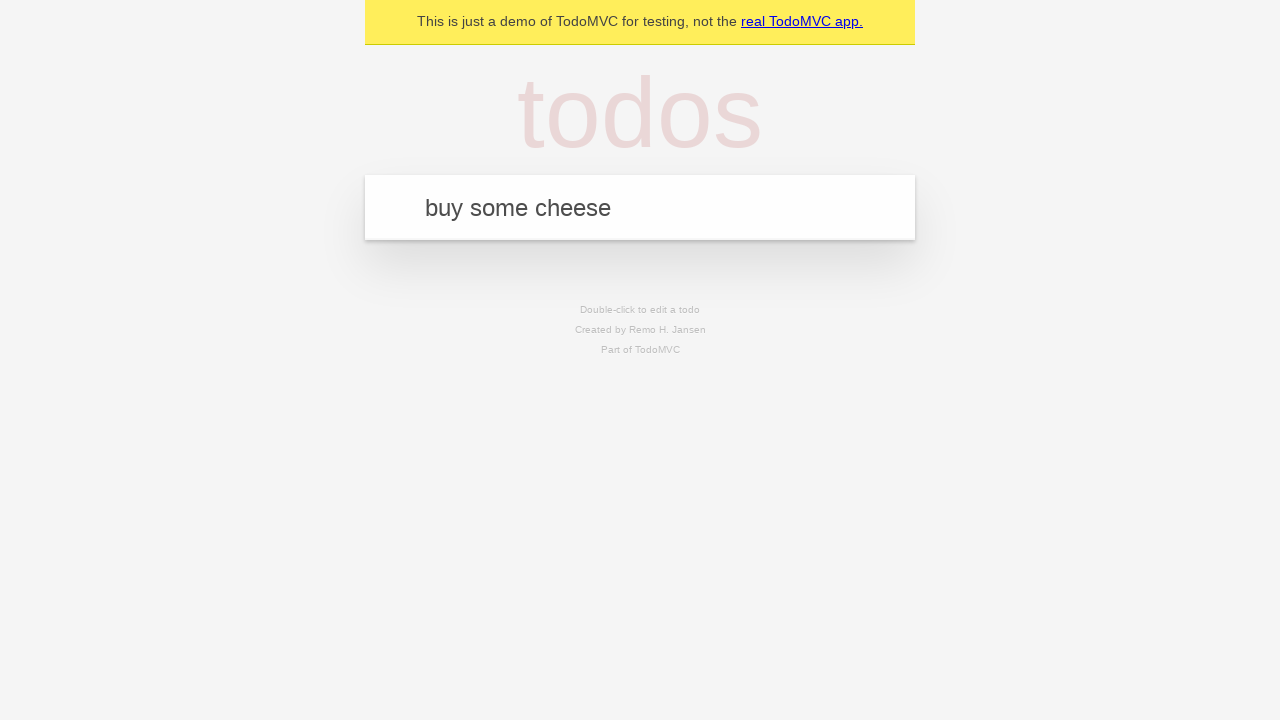

Pressed Enter to create todo 'buy some cheese' on internal:attr=[placeholder="What needs to be done?"i]
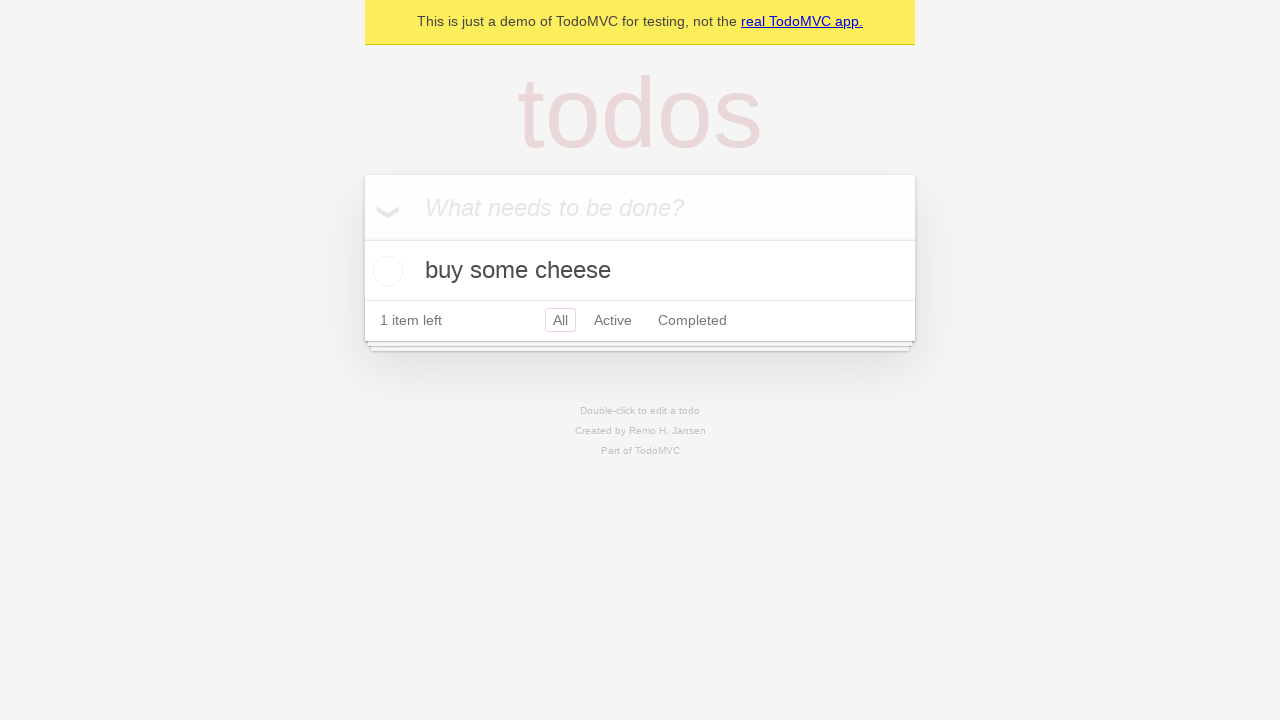

Filled new todo input with 'feed the cat' on internal:attr=[placeholder="What needs to be done?"i]
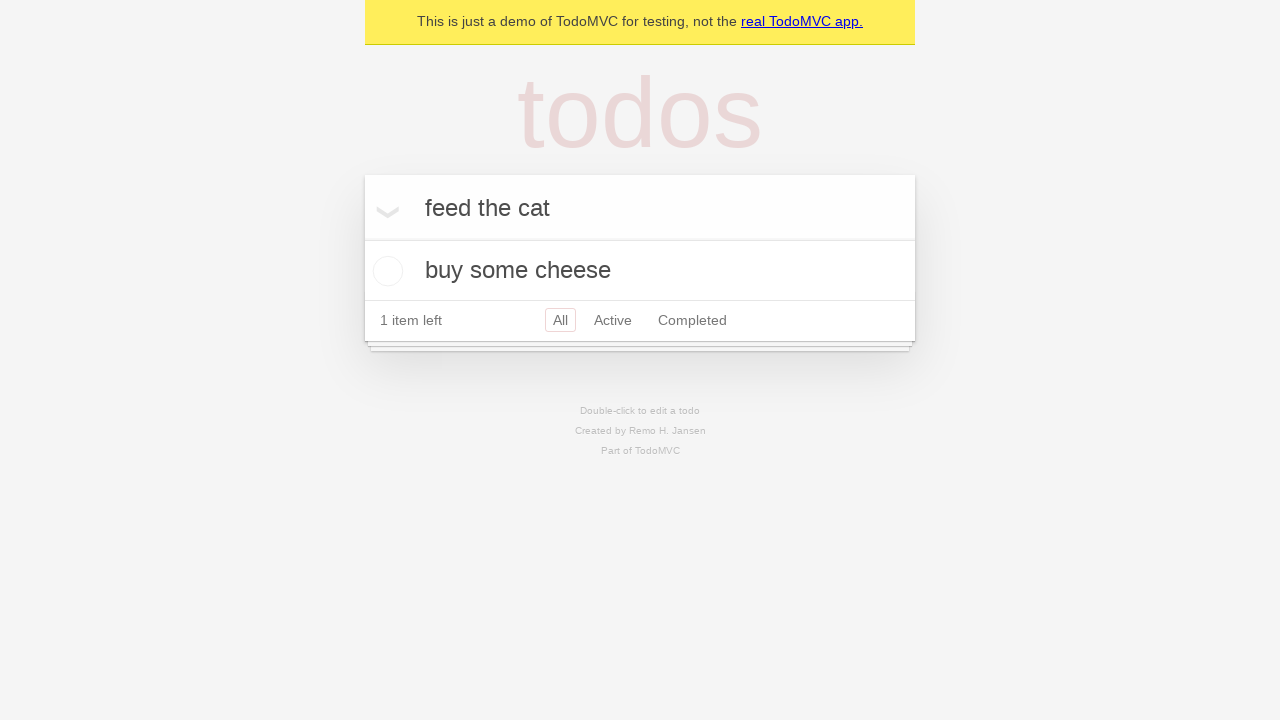

Pressed Enter to create todo 'feed the cat' on internal:attr=[placeholder="What needs to be done?"i]
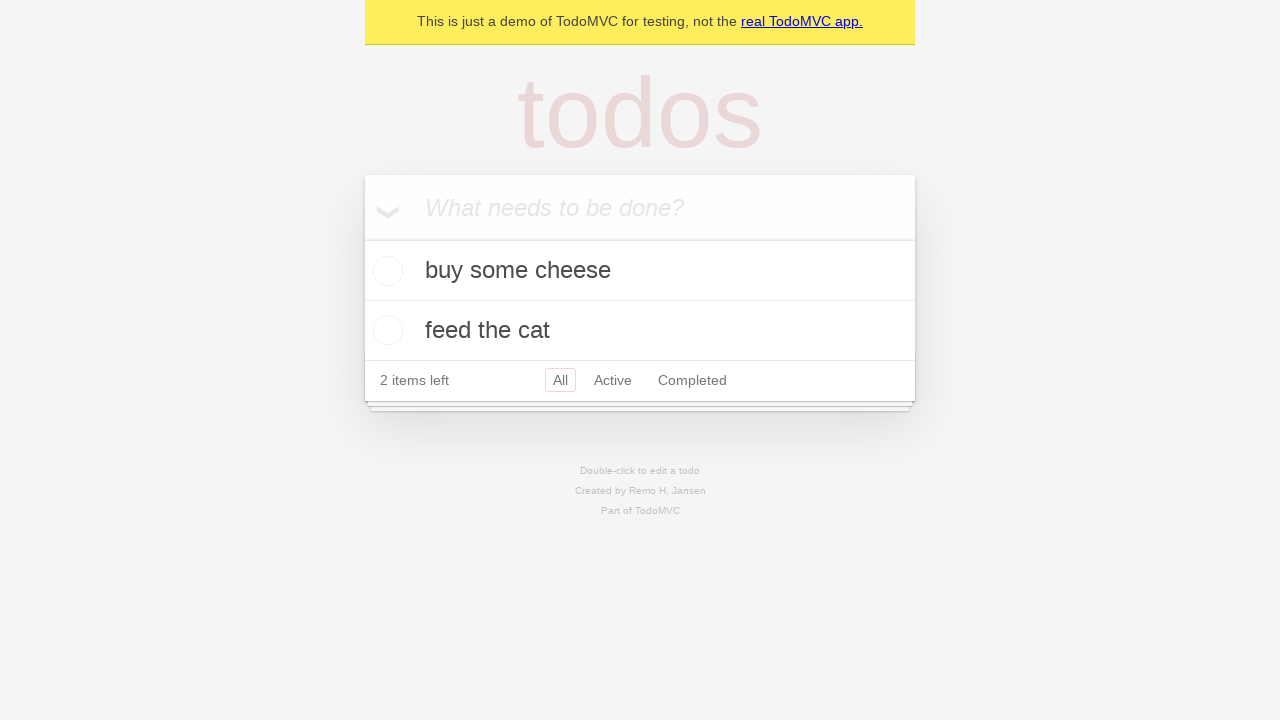

Filled new todo input with 'book a doctors appointment' on internal:attr=[placeholder="What needs to be done?"i]
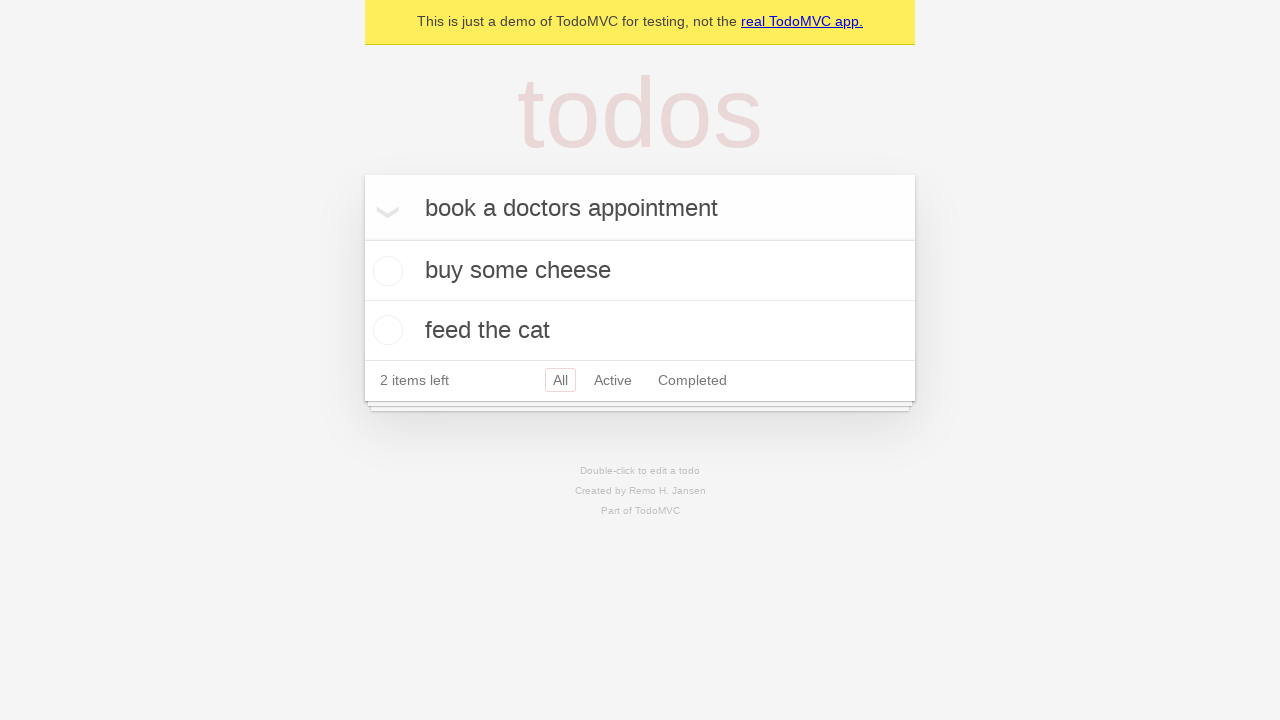

Pressed Enter to create todo 'book a doctors appointment' on internal:attr=[placeholder="What needs to be done?"i]
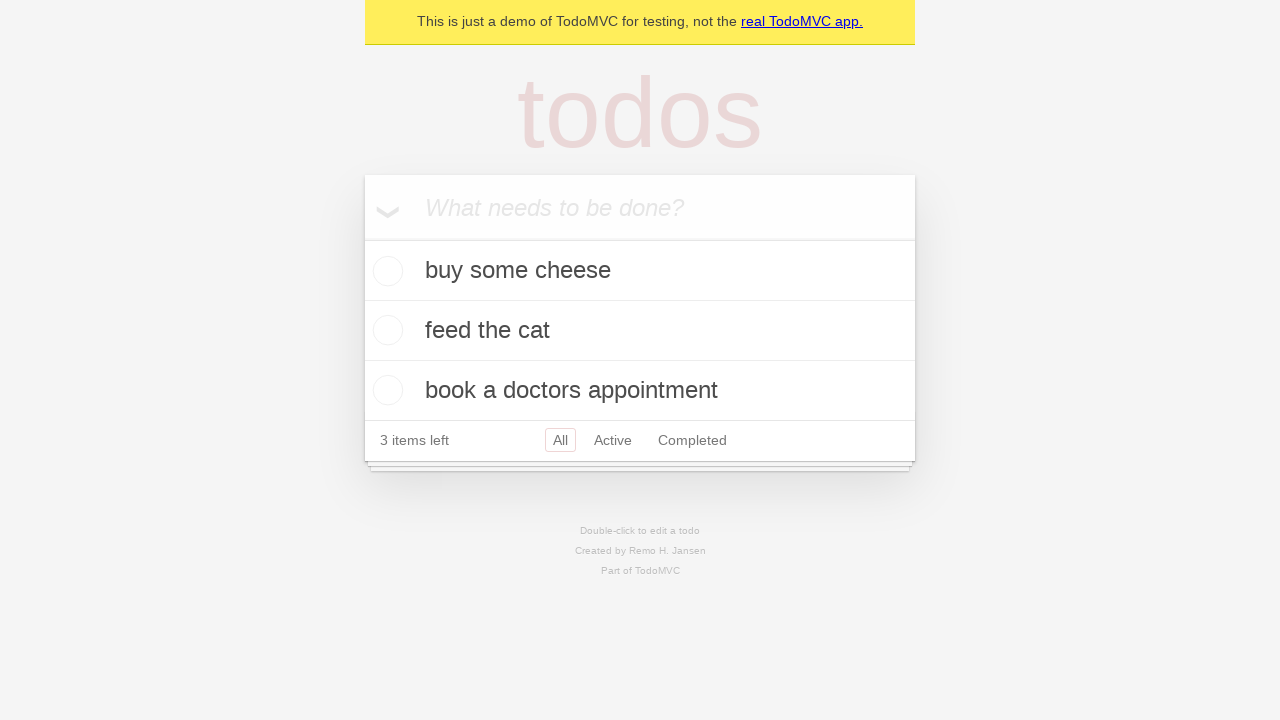

Waited for all 3 todo items to load
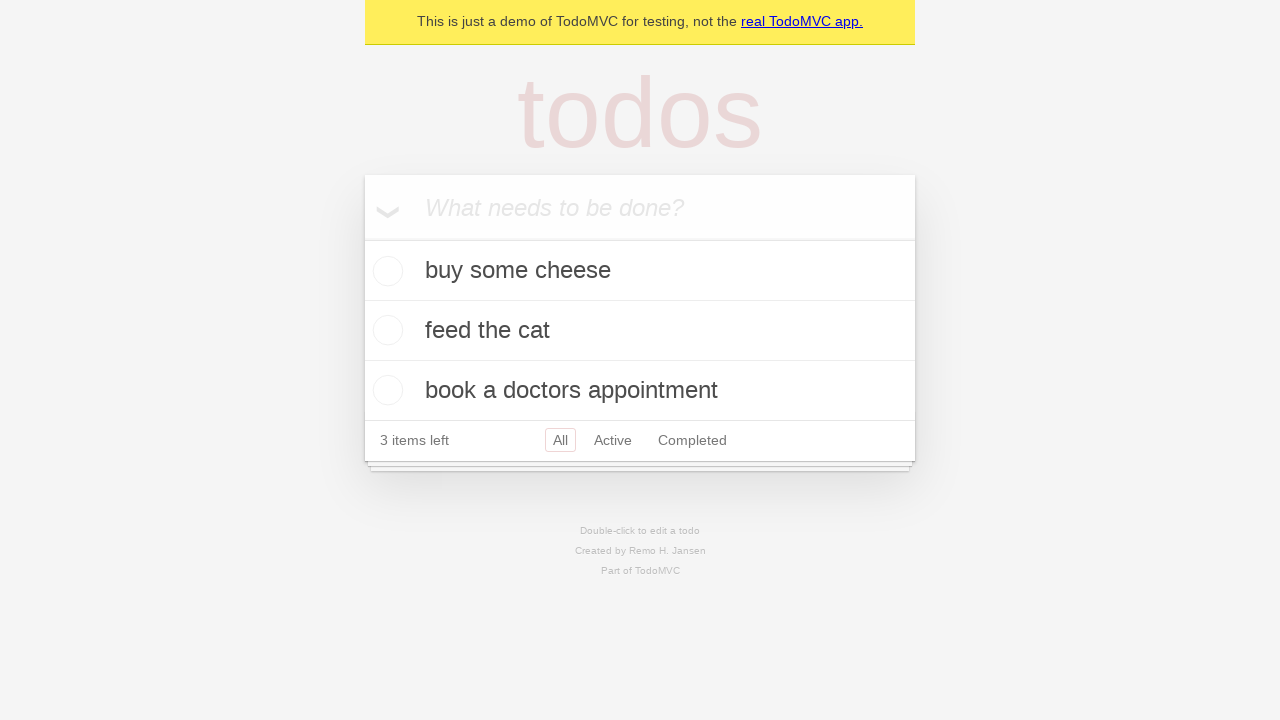

Clicked 'Mark all as complete' checkbox to check all todos at (362, 238) on internal:label="Mark all as complete"i
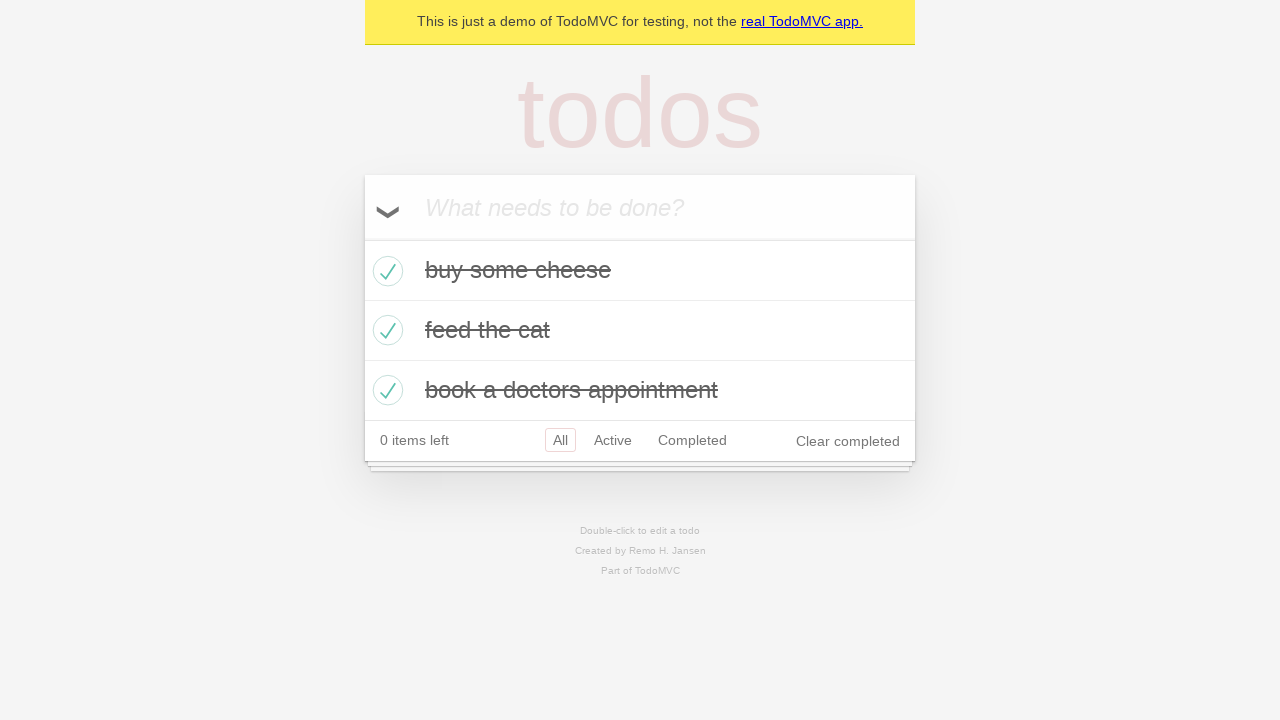

Unchecked the first todo item at (385, 271) on internal:testid=[data-testid="todo-item"s] >> nth=0 >> internal:role=checkbox
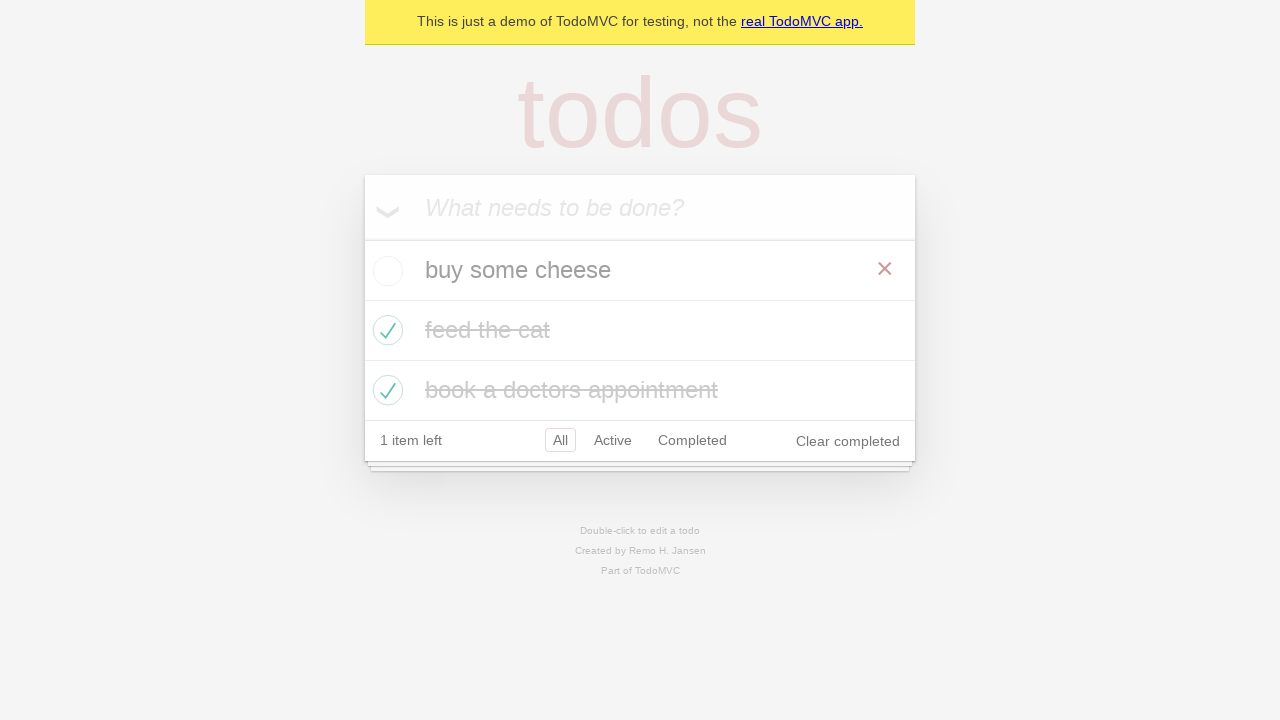

Re-checked the first todo item at (385, 271) on internal:testid=[data-testid="todo-item"s] >> nth=0 >> internal:role=checkbox
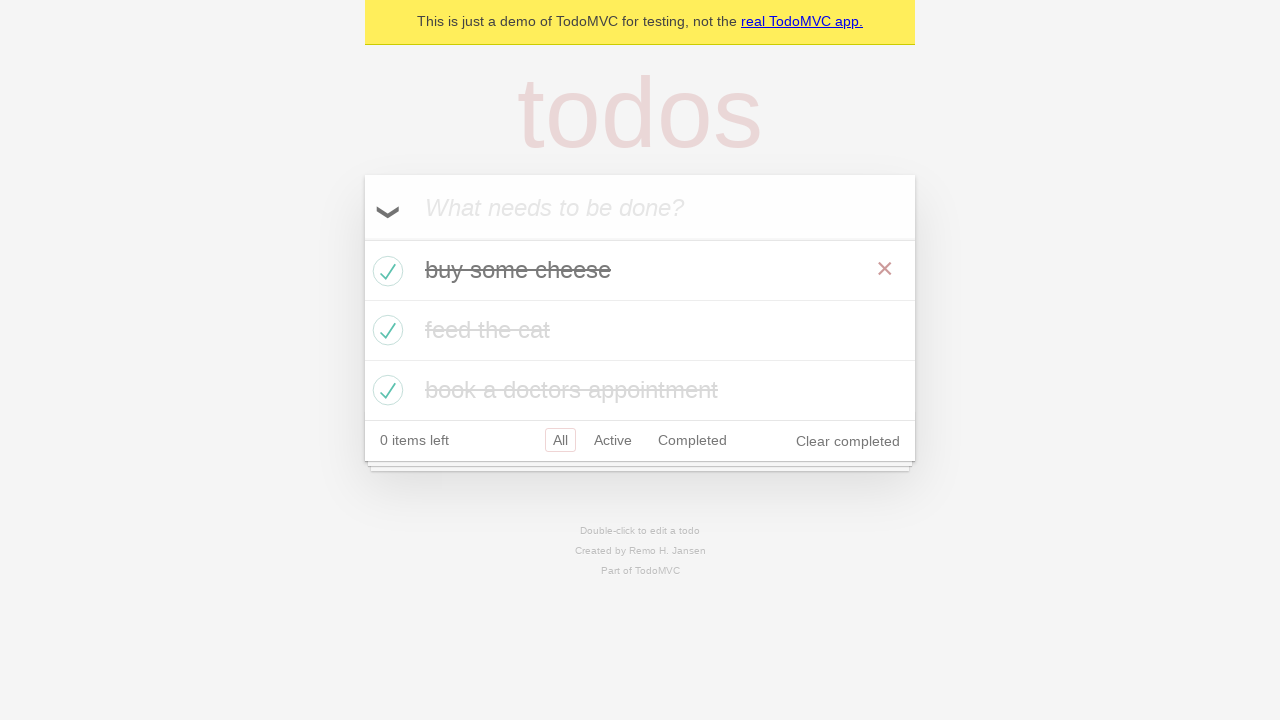

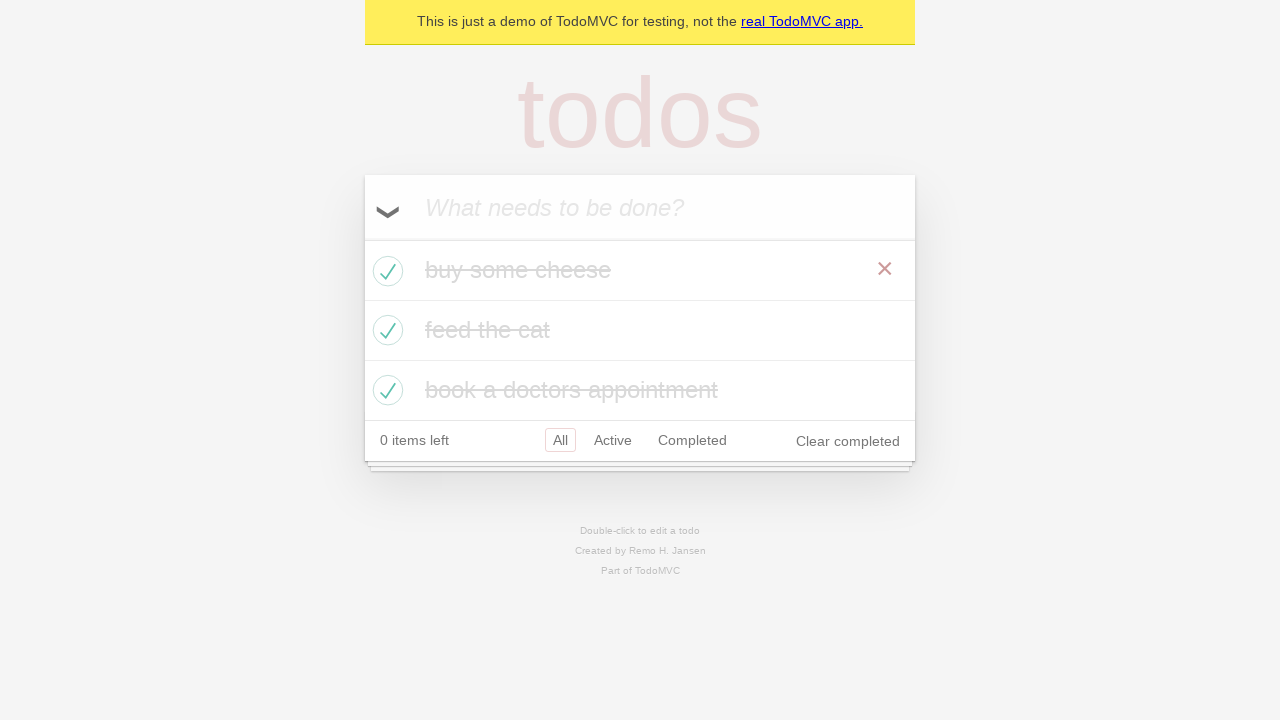